Tests editing a todo item by double-clicking and entering new text

Starting URL: https://demo.playwright.dev/todomvc

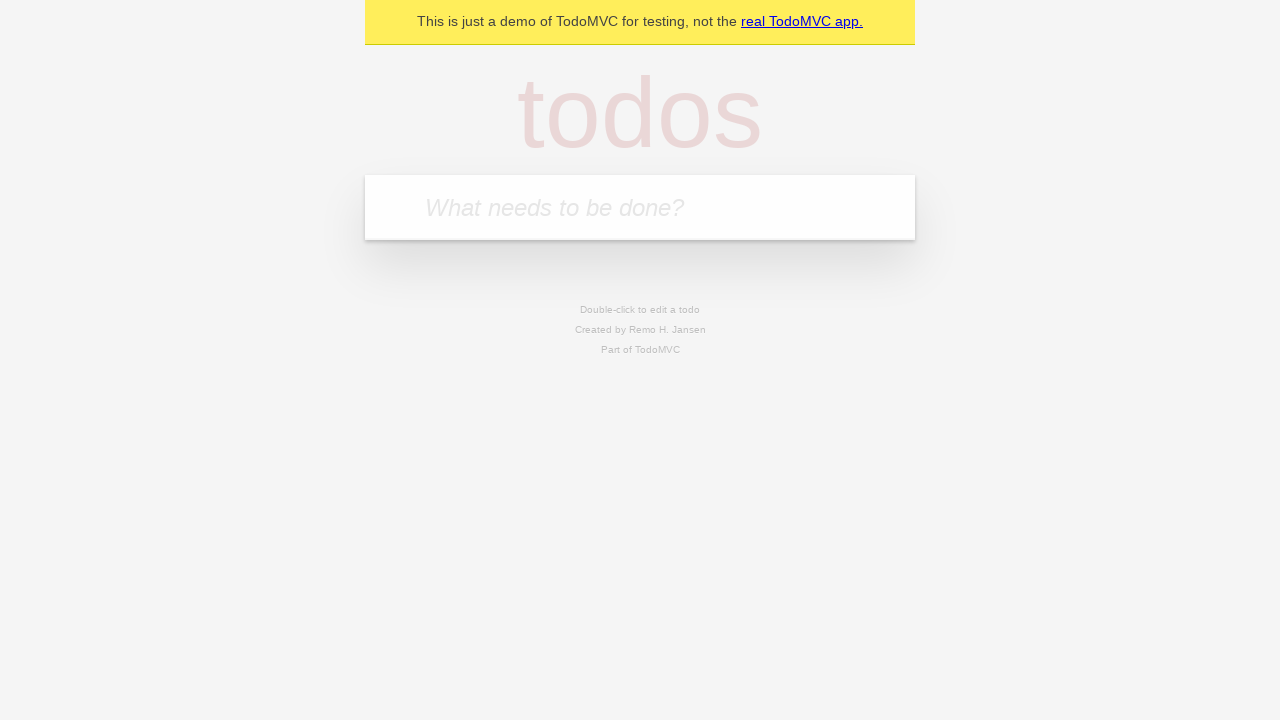

Located the 'What needs to be done?' input field
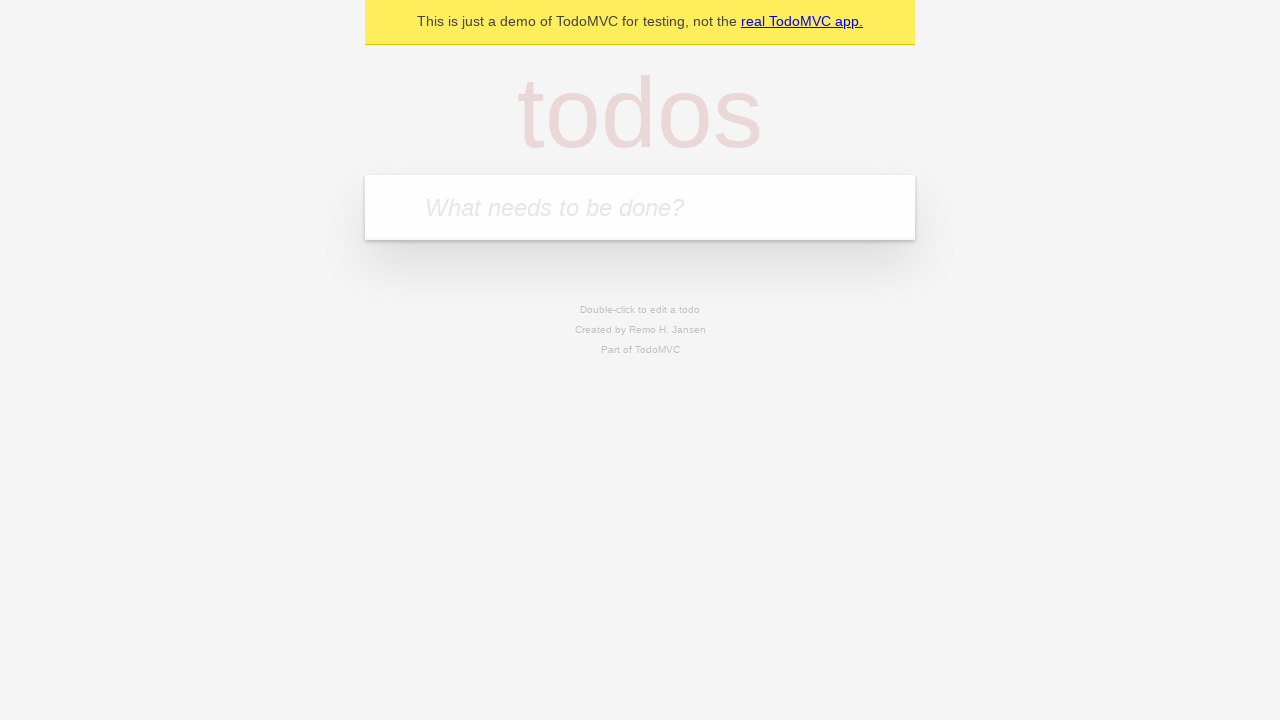

Filled first todo with 'buy some cheese' on internal:attr=[placeholder="What needs to be done?"i]
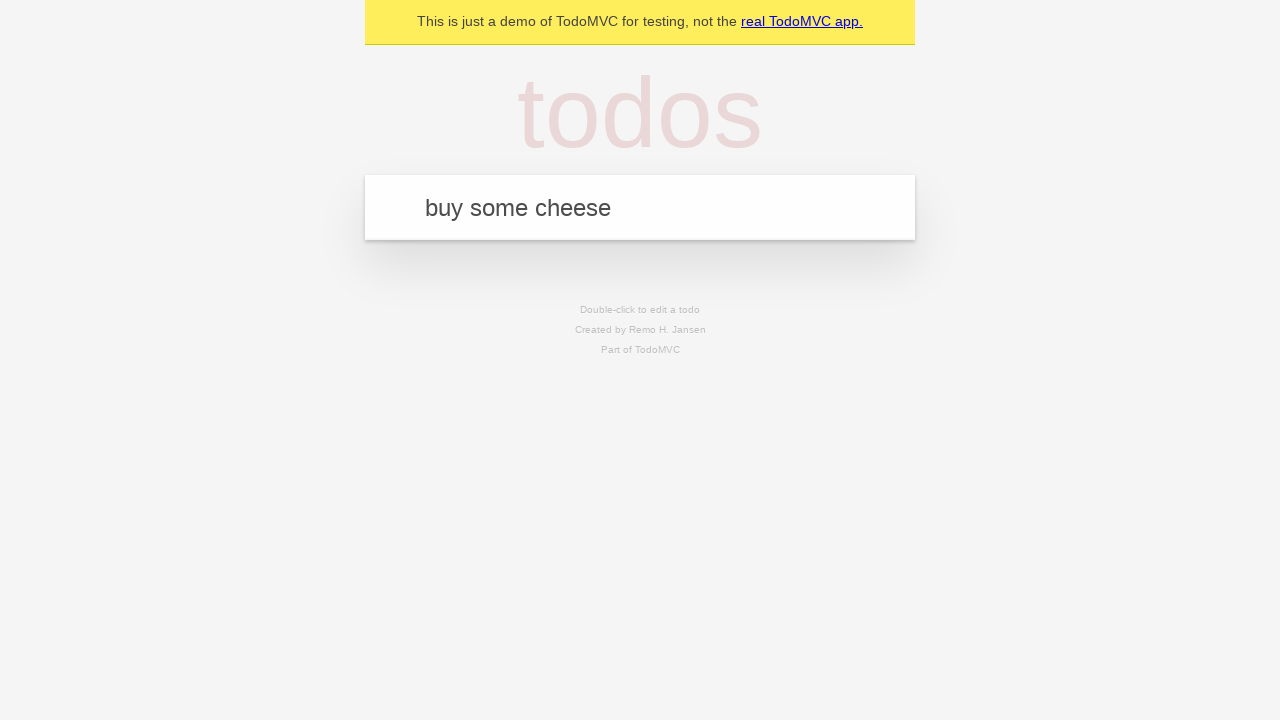

Pressed Enter to add first todo on internal:attr=[placeholder="What needs to be done?"i]
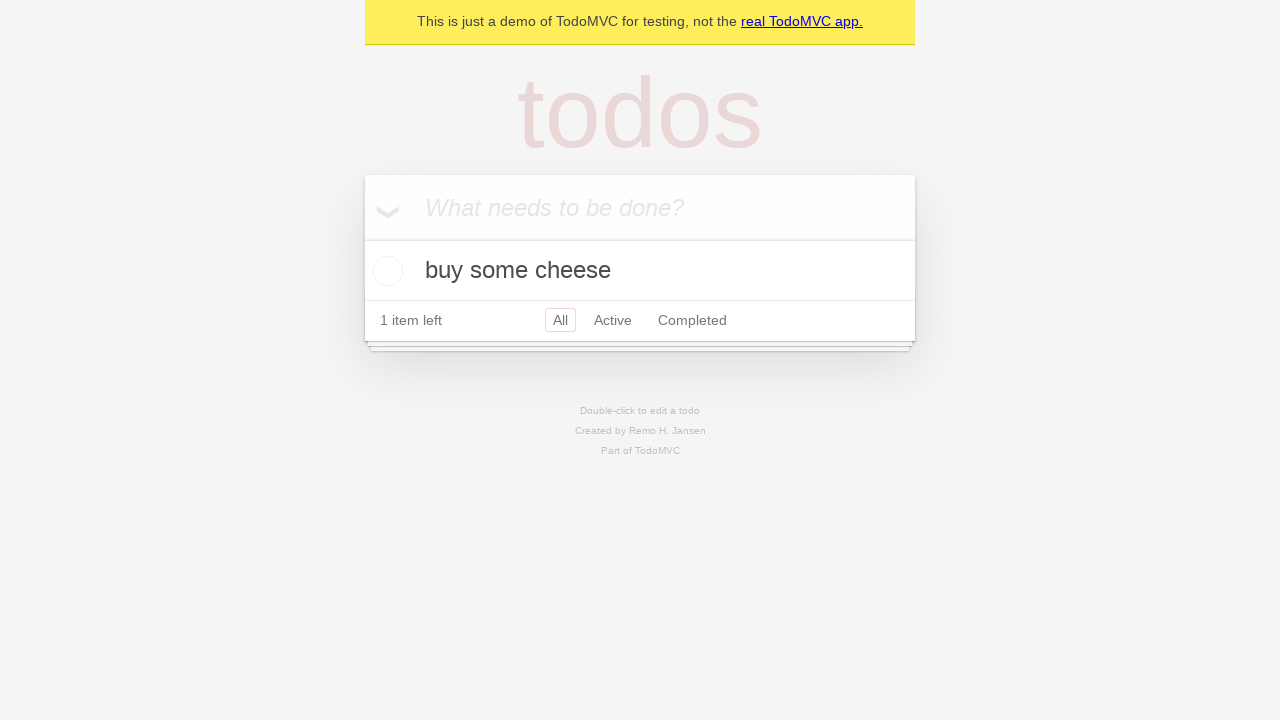

Filled second todo with 'feed the cat' on internal:attr=[placeholder="What needs to be done?"i]
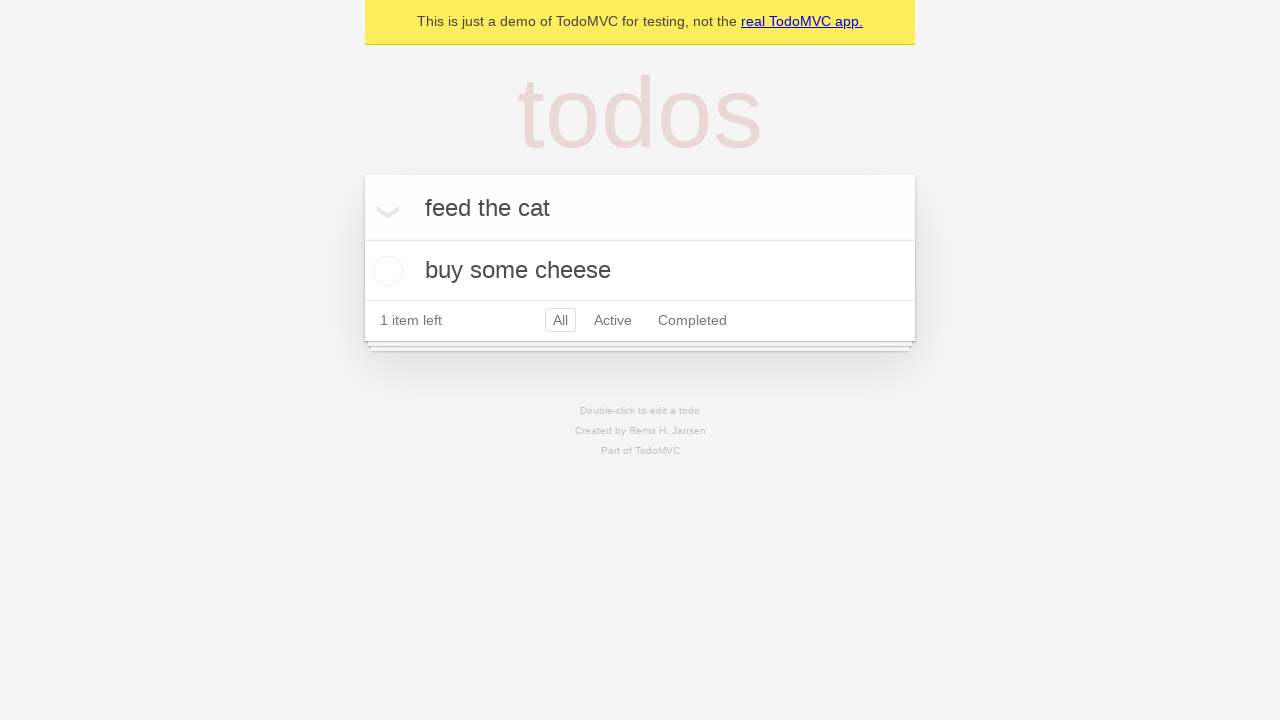

Pressed Enter to add second todo on internal:attr=[placeholder="What needs to be done?"i]
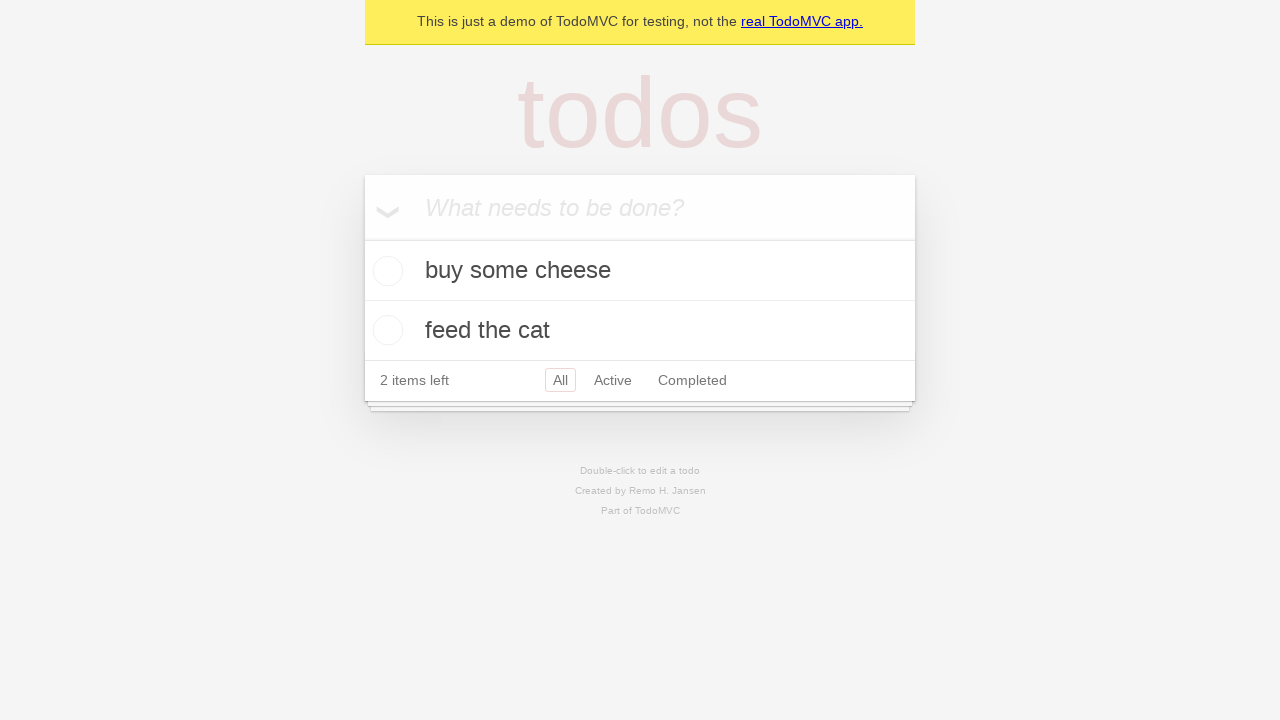

Filled third todo with 'book a doctors appointment' on internal:attr=[placeholder="What needs to be done?"i]
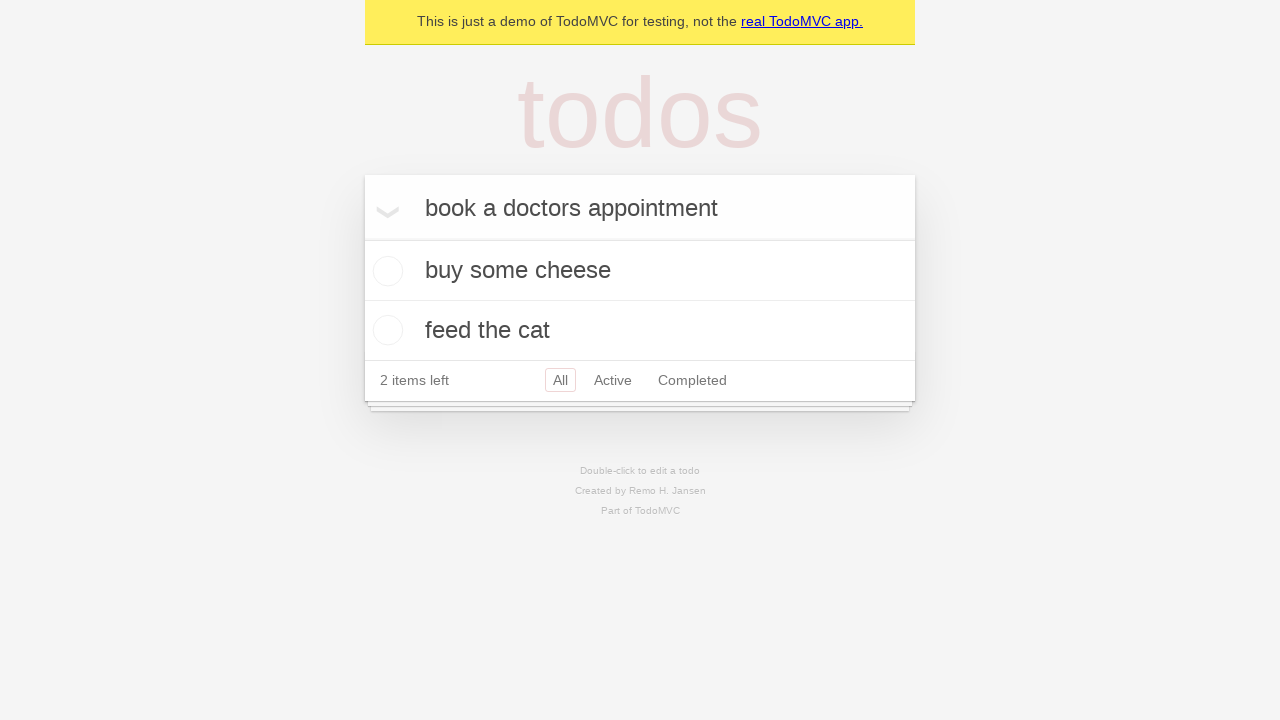

Pressed Enter to add third todo on internal:attr=[placeholder="What needs to be done?"i]
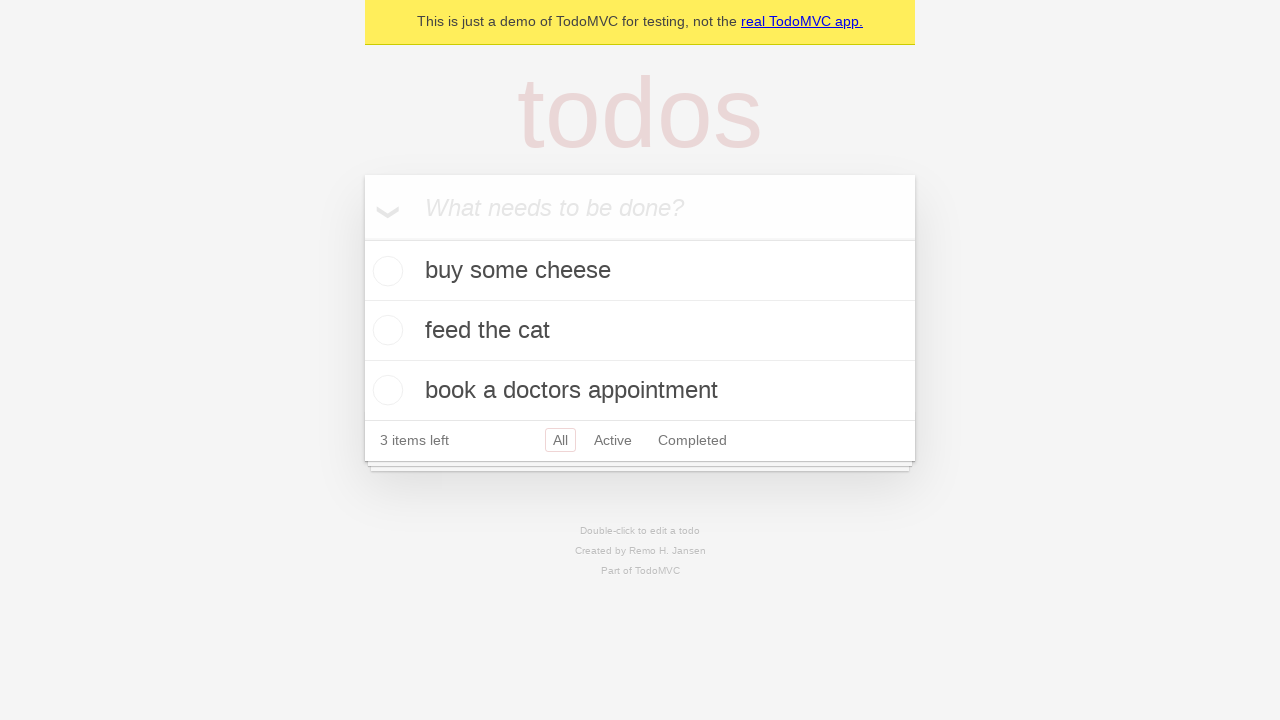

Located all todo items
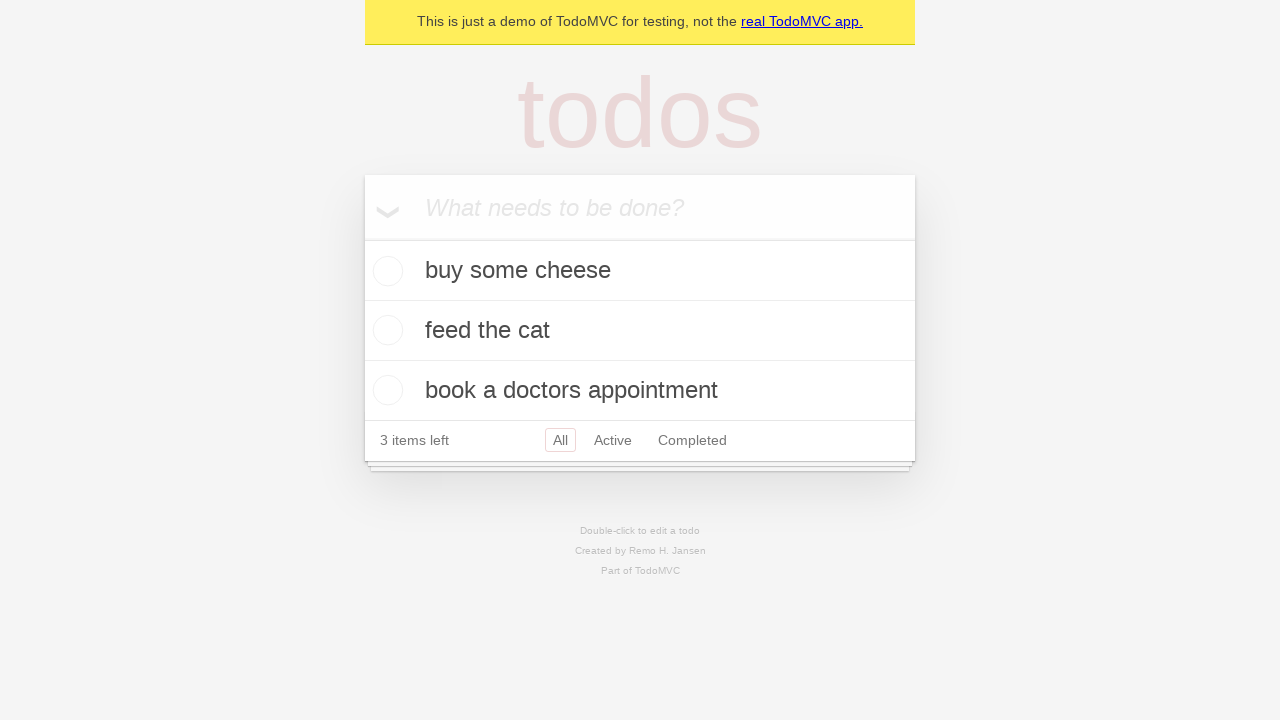

Selected the second todo item
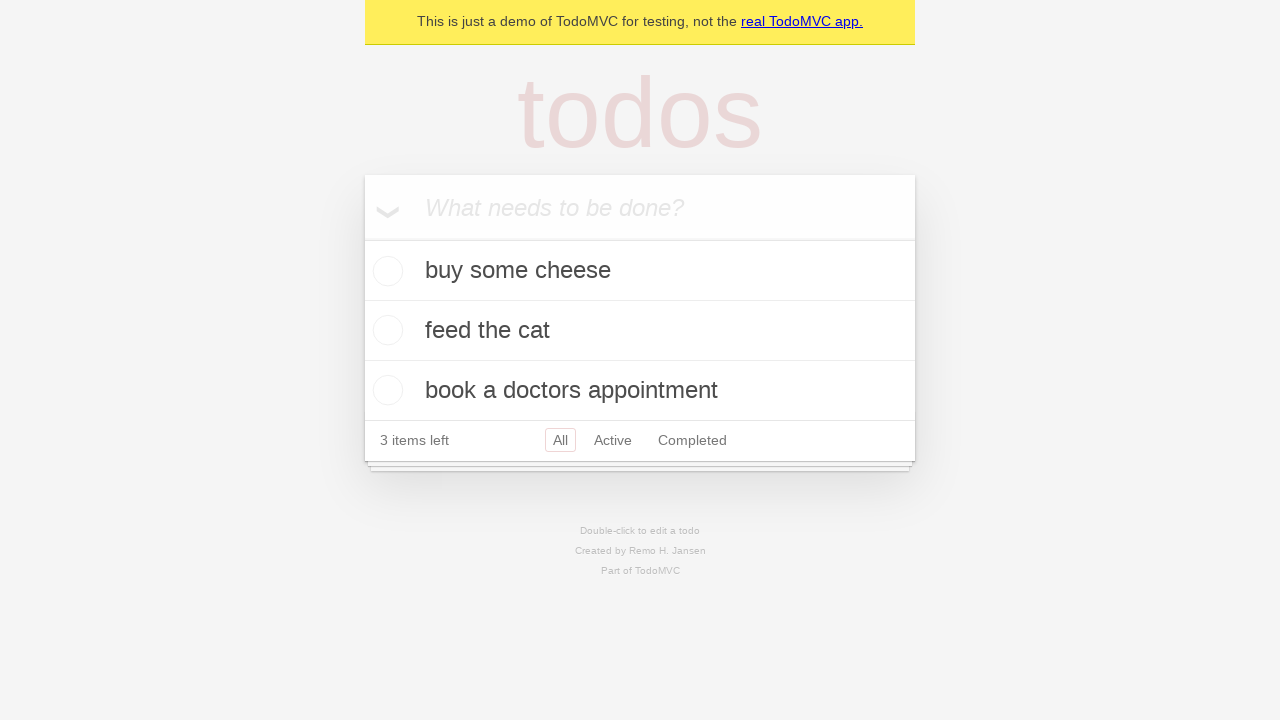

Double-clicked second todo to enter edit mode at (640, 331) on internal:testid=[data-testid="todo-item"s] >> nth=1
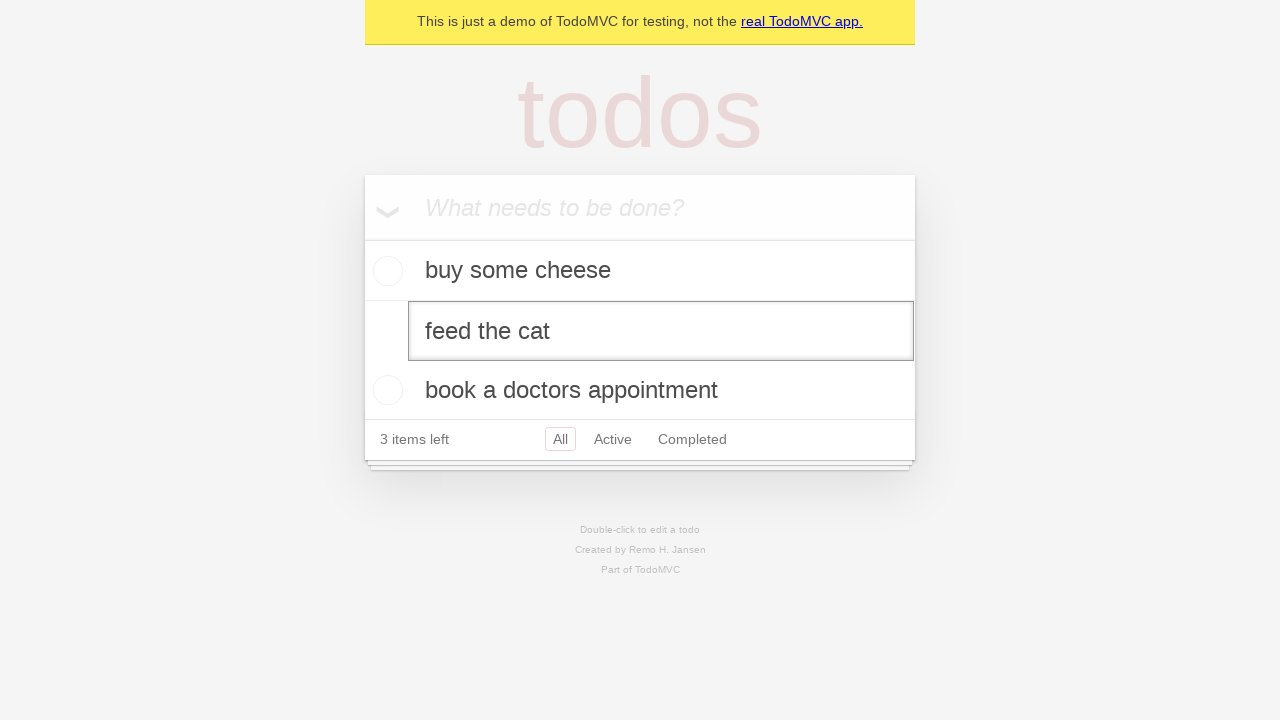

Filled edit textbox with 'buy some sausages' on internal:testid=[data-testid="todo-item"s] >> nth=1 >> internal:role=textbox[nam
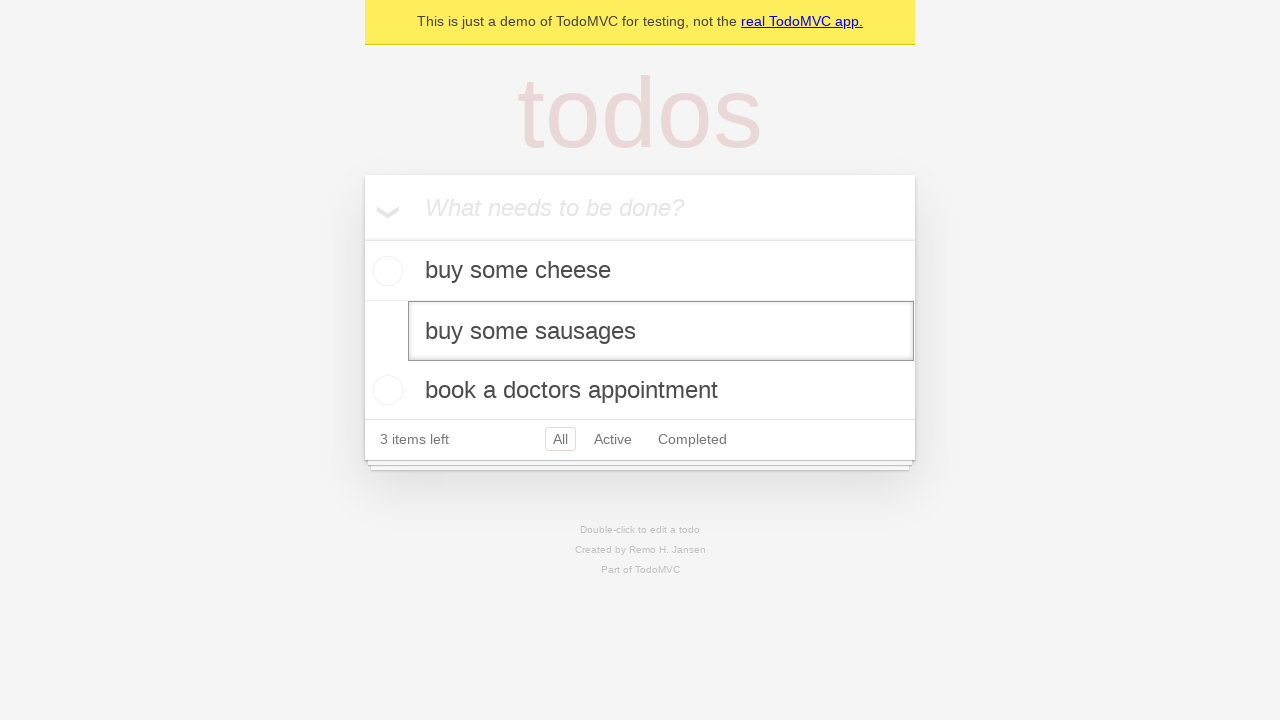

Pressed Enter to confirm the edited todo text on internal:testid=[data-testid="todo-item"s] >> nth=1 >> internal:role=textbox[nam
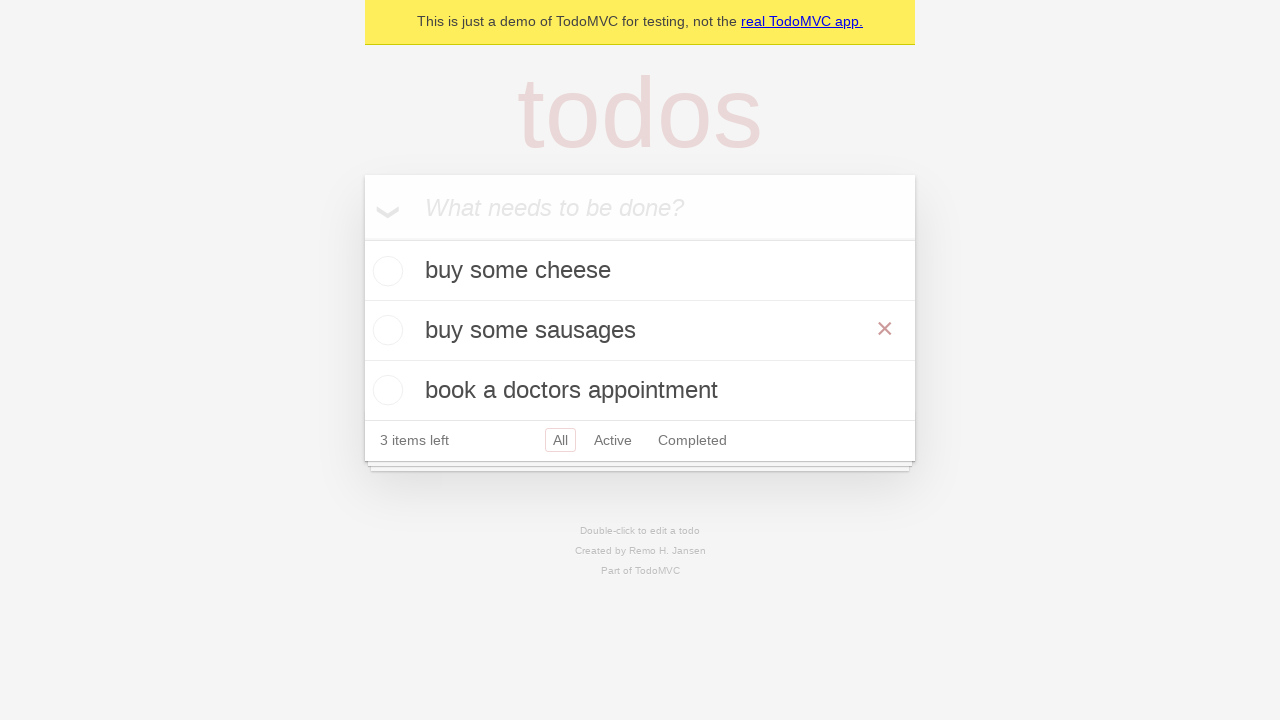

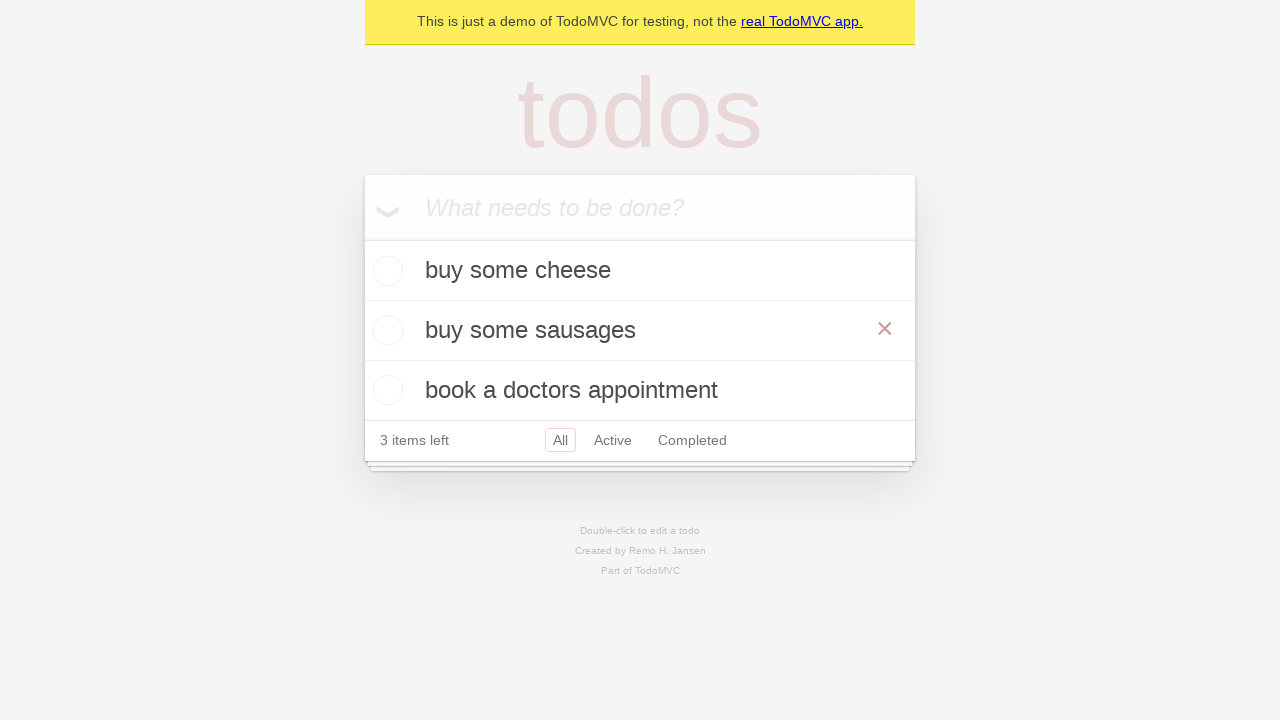